Navigates to python.org, hovers over the downloads menu to reveal submenu items, then clicks on the second submenu item

Starting URL: https://python.org/

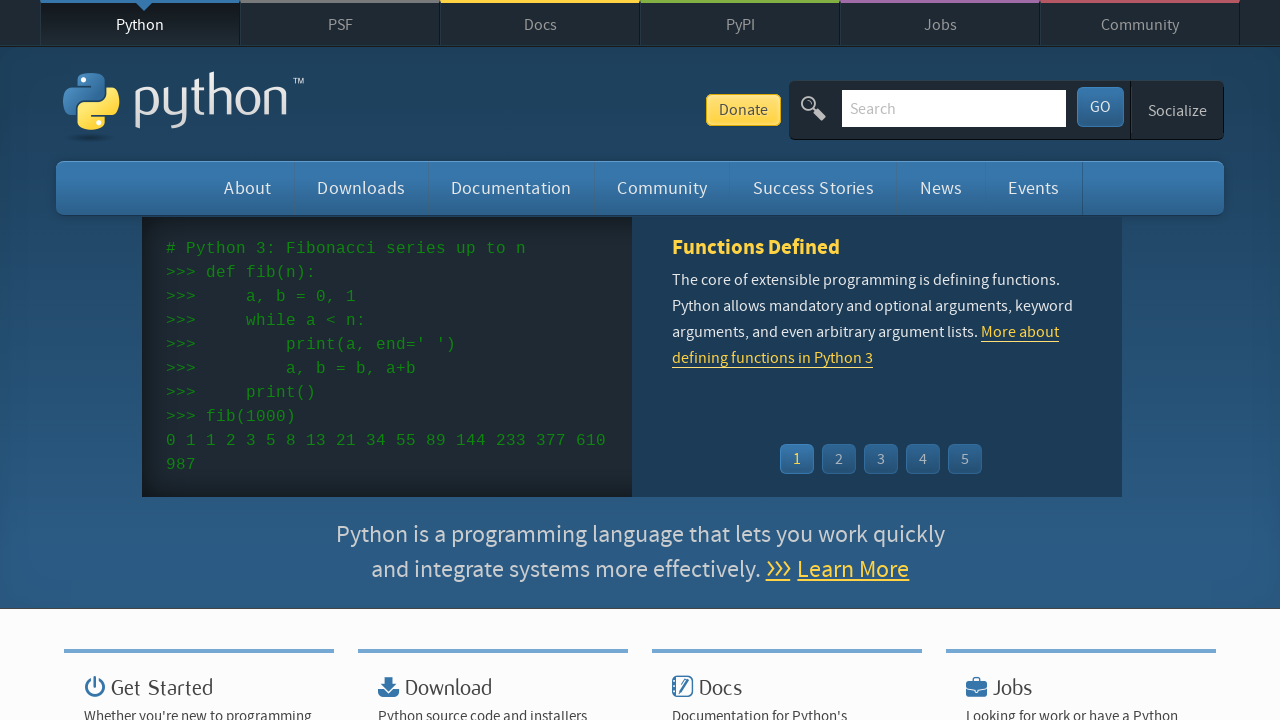

Navigated to https://python.org/
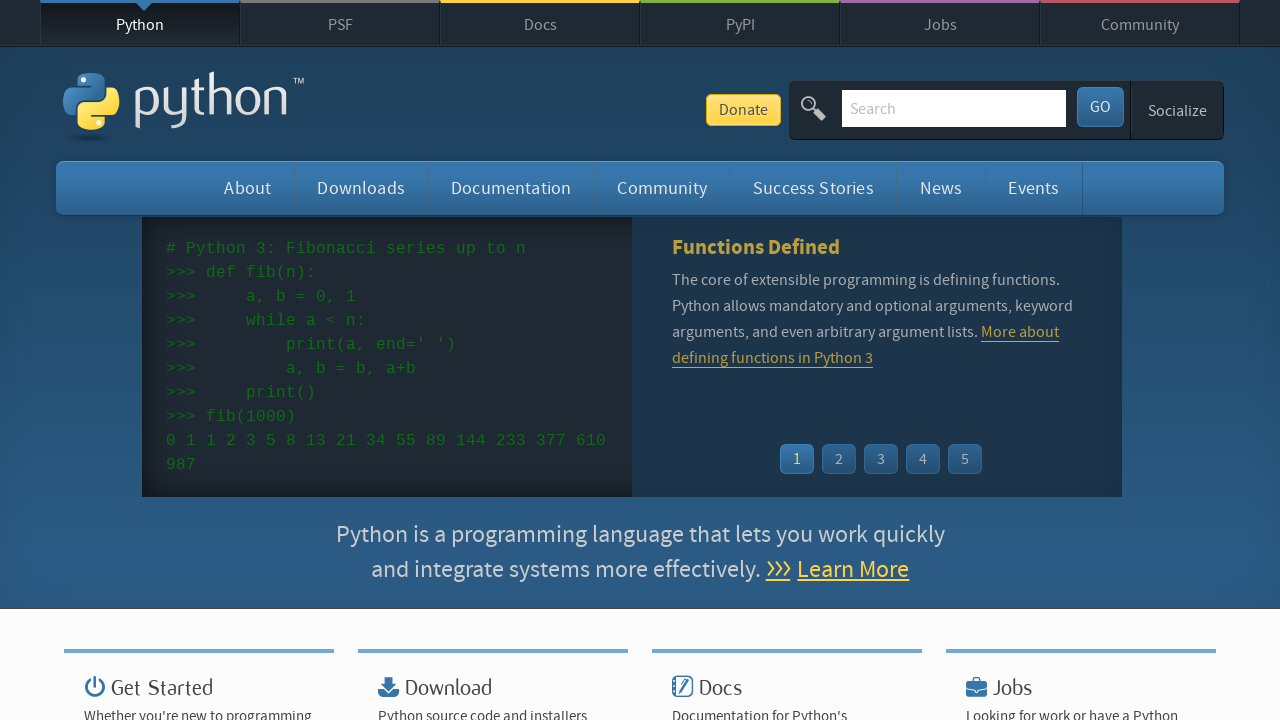

Hovered over downloads menu to reveal submenu items at (361, 188) on #downloads
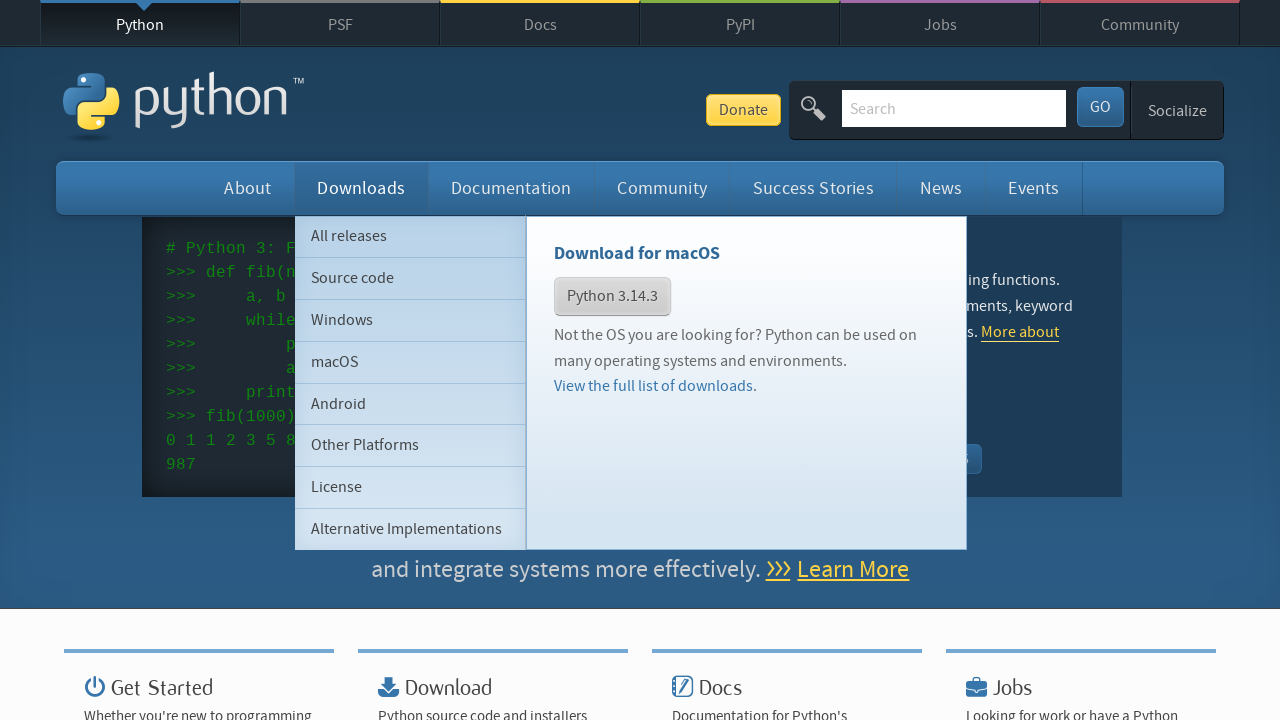

Waited for submenu to appear
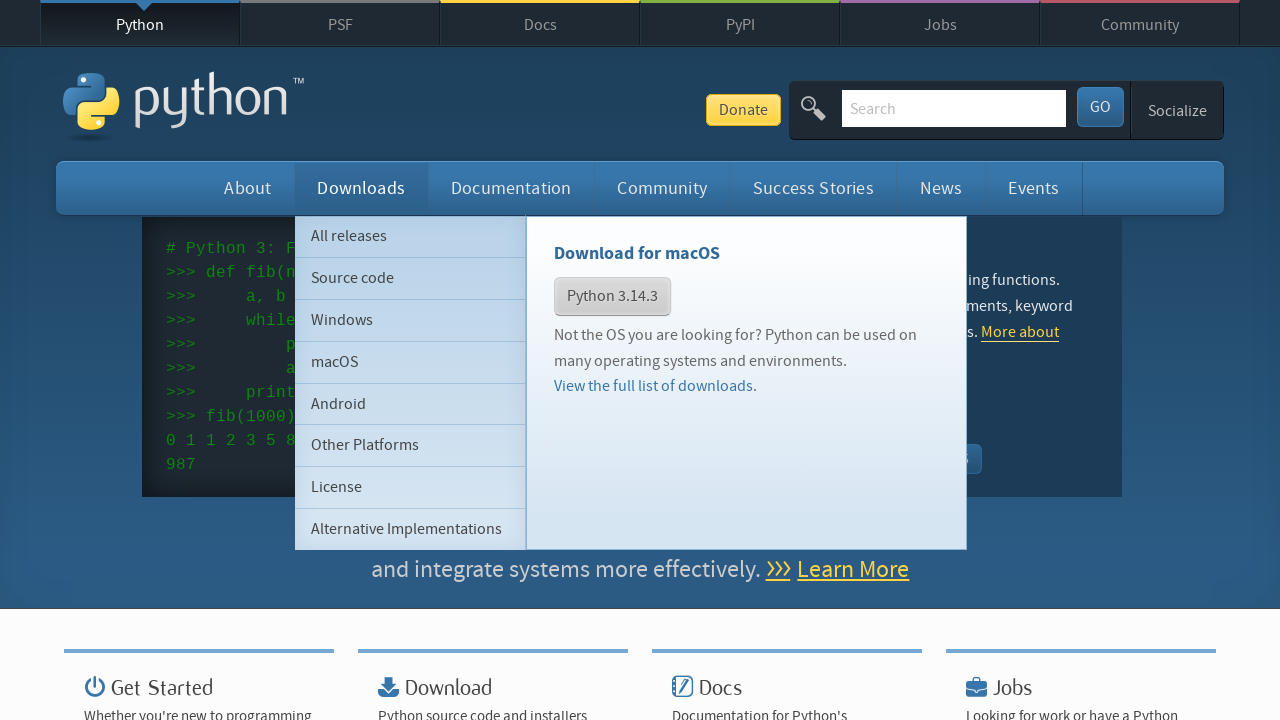

Clicked on the second submenu item under downloads at (410, 278) on #downloads li:nth-child(2)
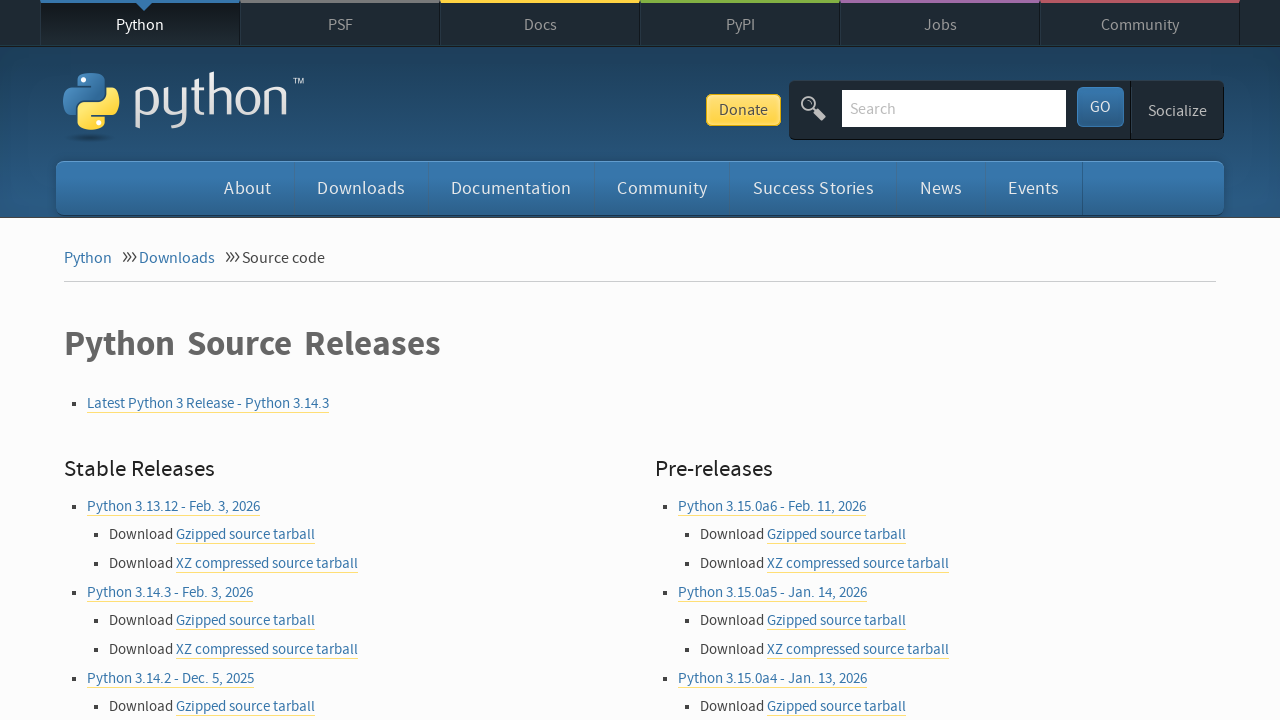

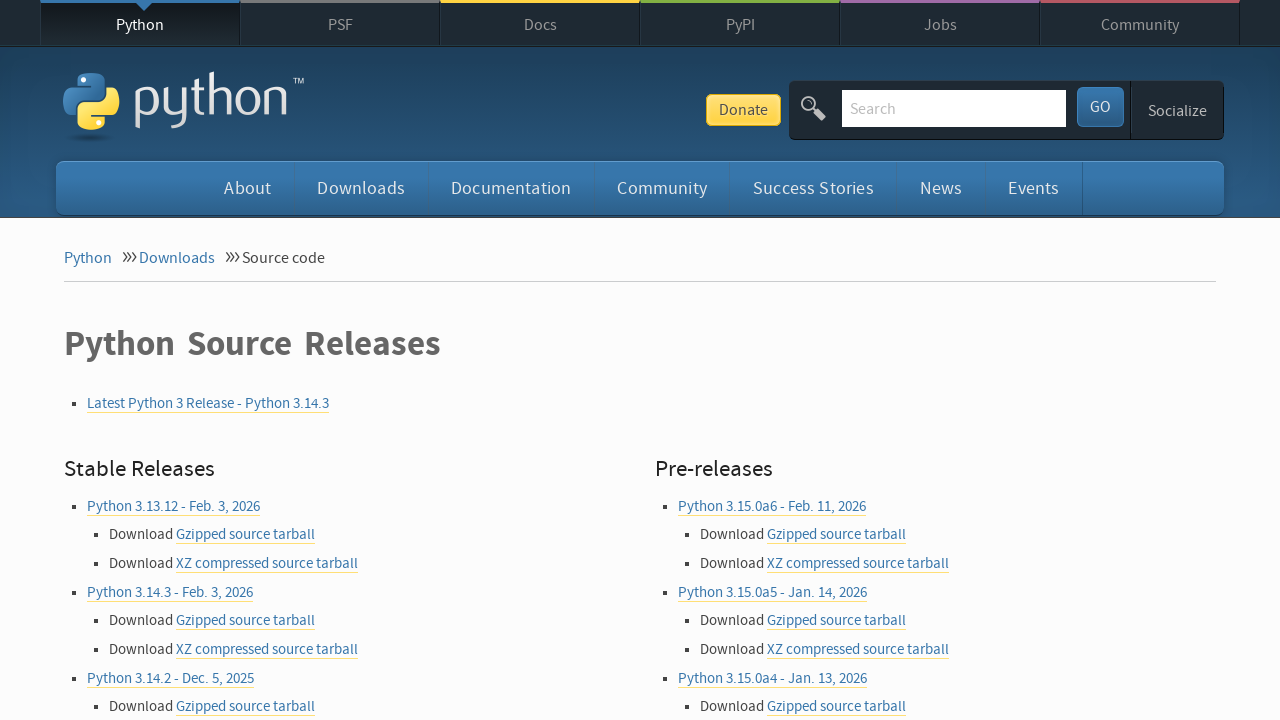